Tests basic drag-and-drop functionality by dragging an element to a drop zone and verifying the drop message appears

Starting URL: https://demoqa.com/droppable

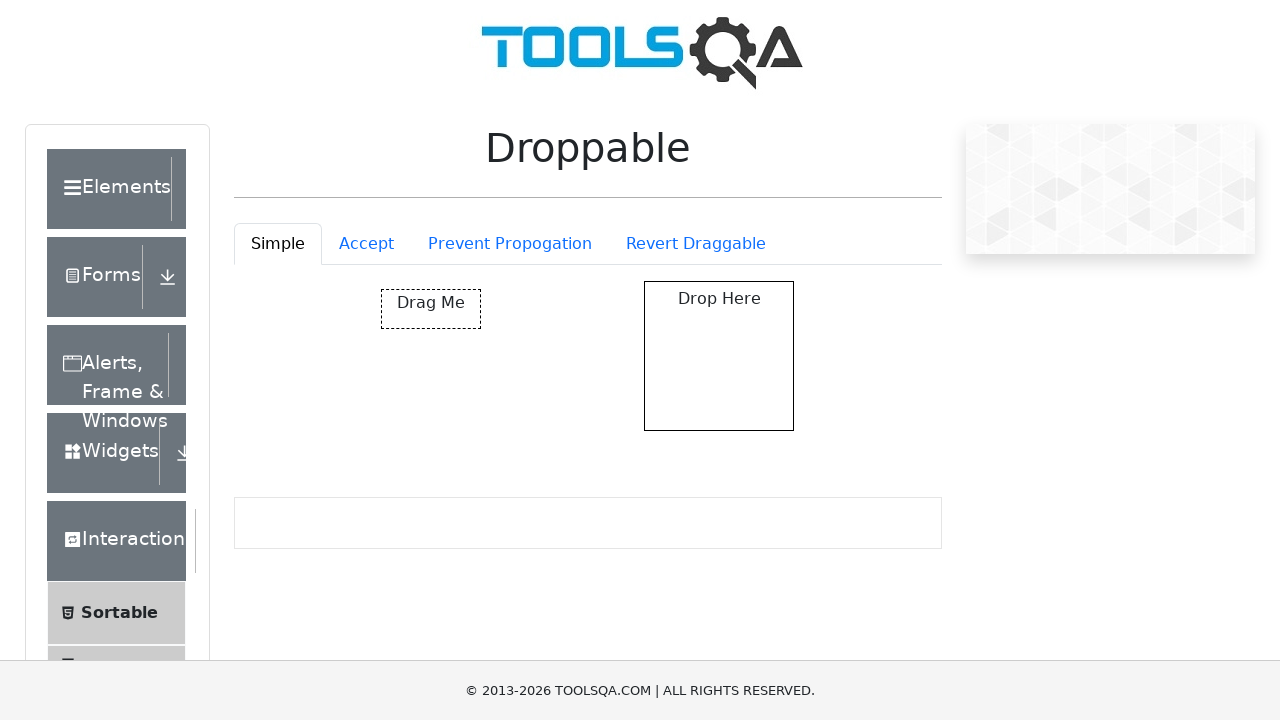

Located the draggable element
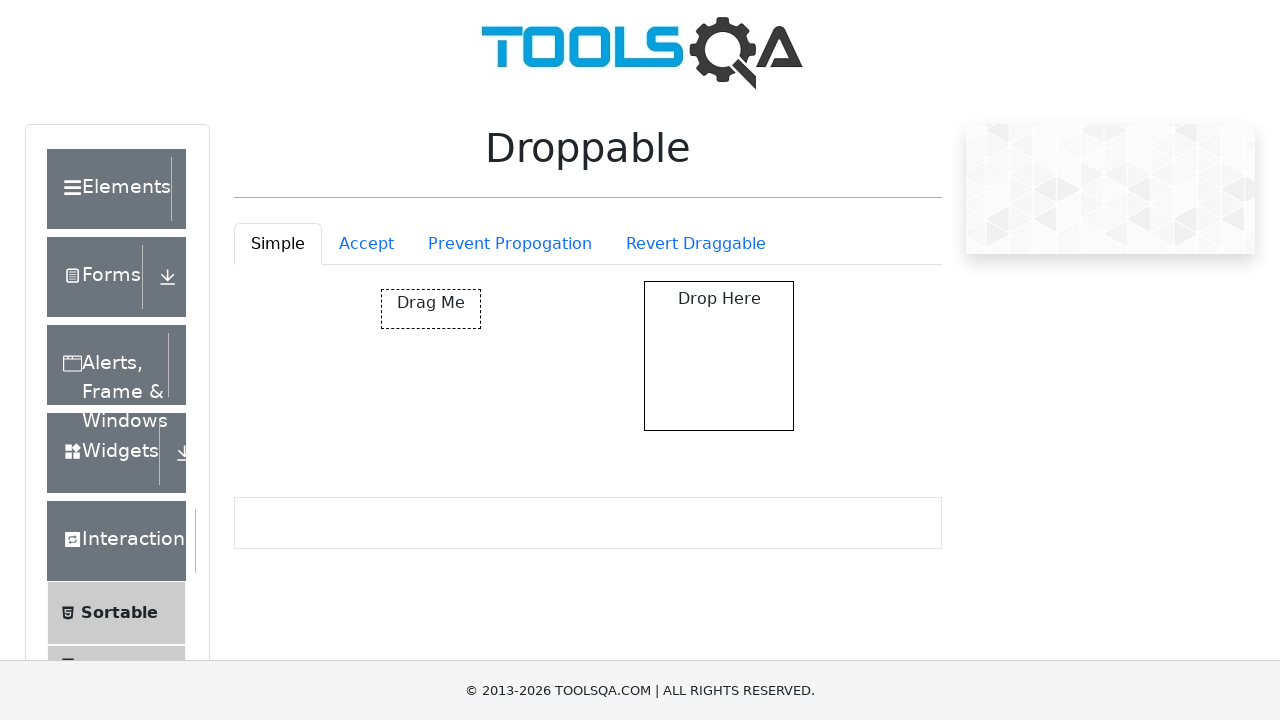

Located the drop zone element
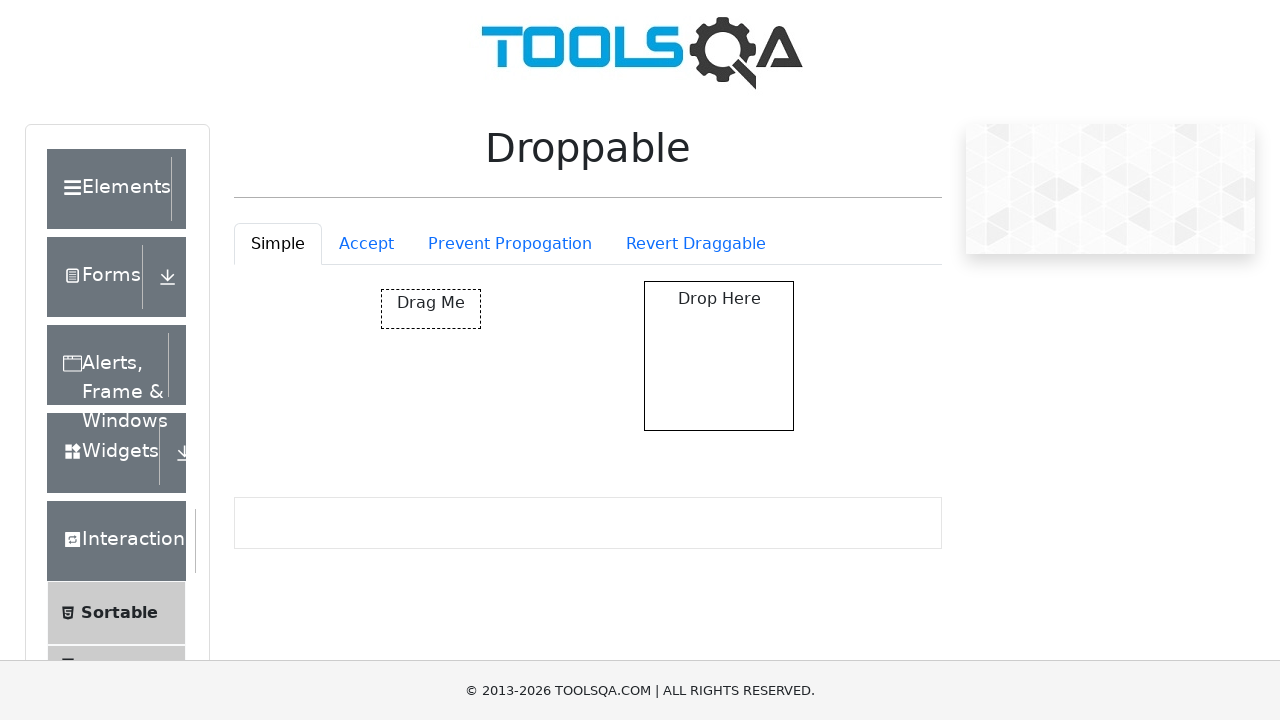

Dragged element to drop zone at (719, 356)
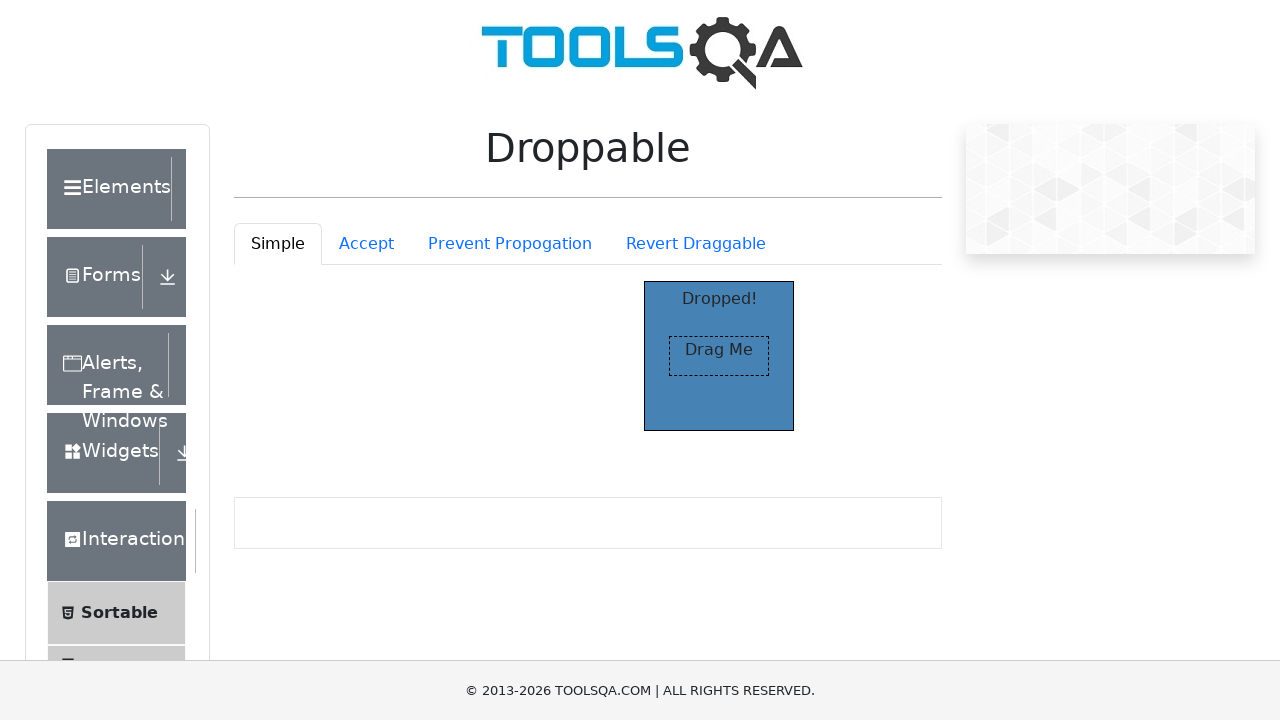

Located the drop success message
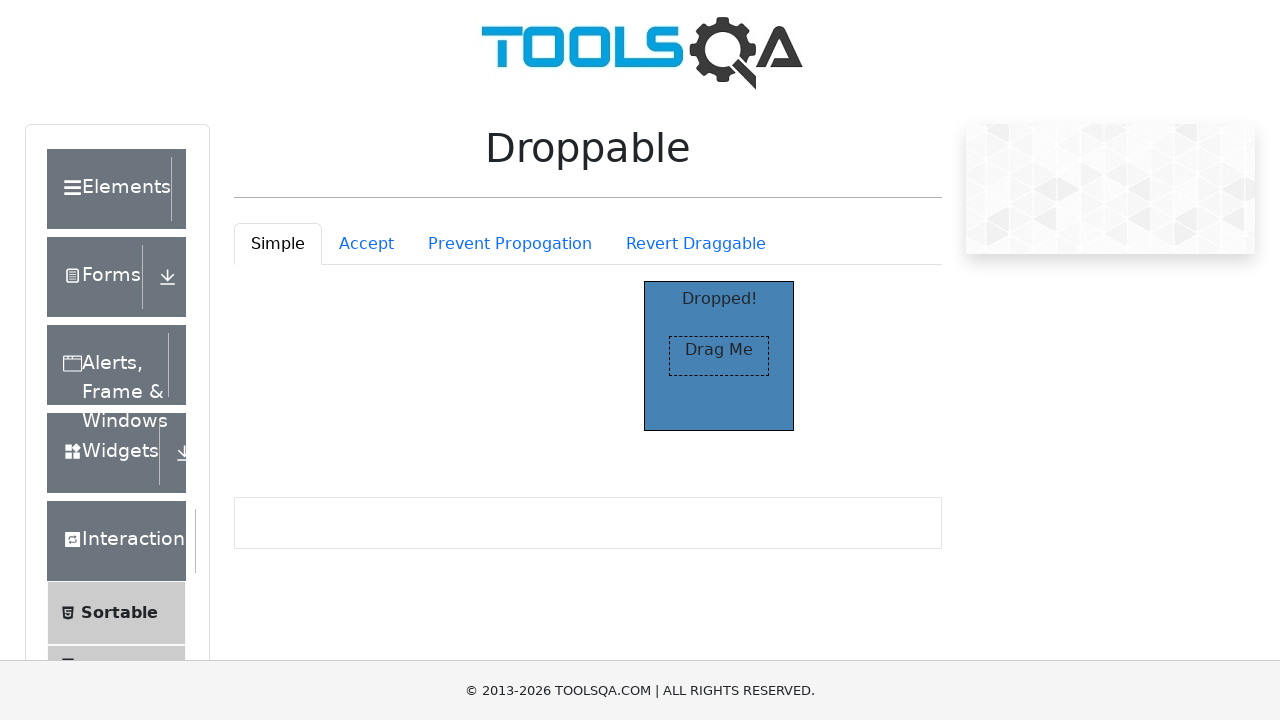

Verified drop was successful - 'Dropped!' message confirmed
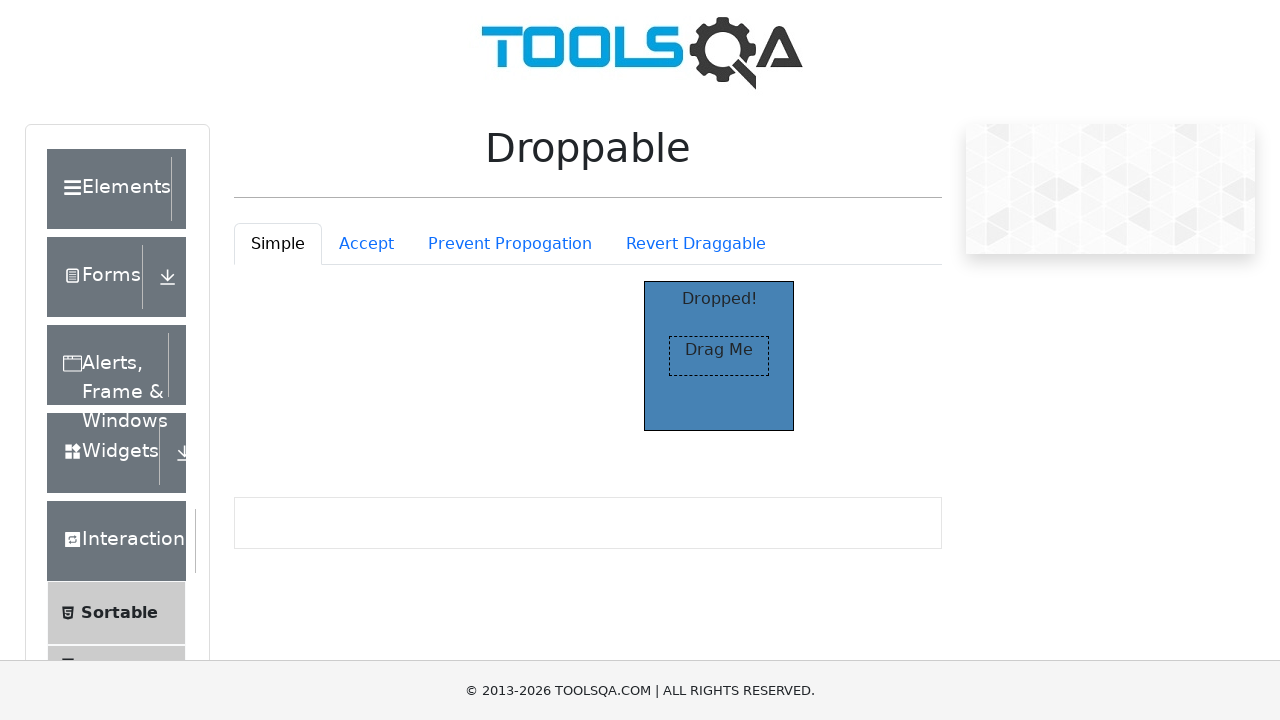

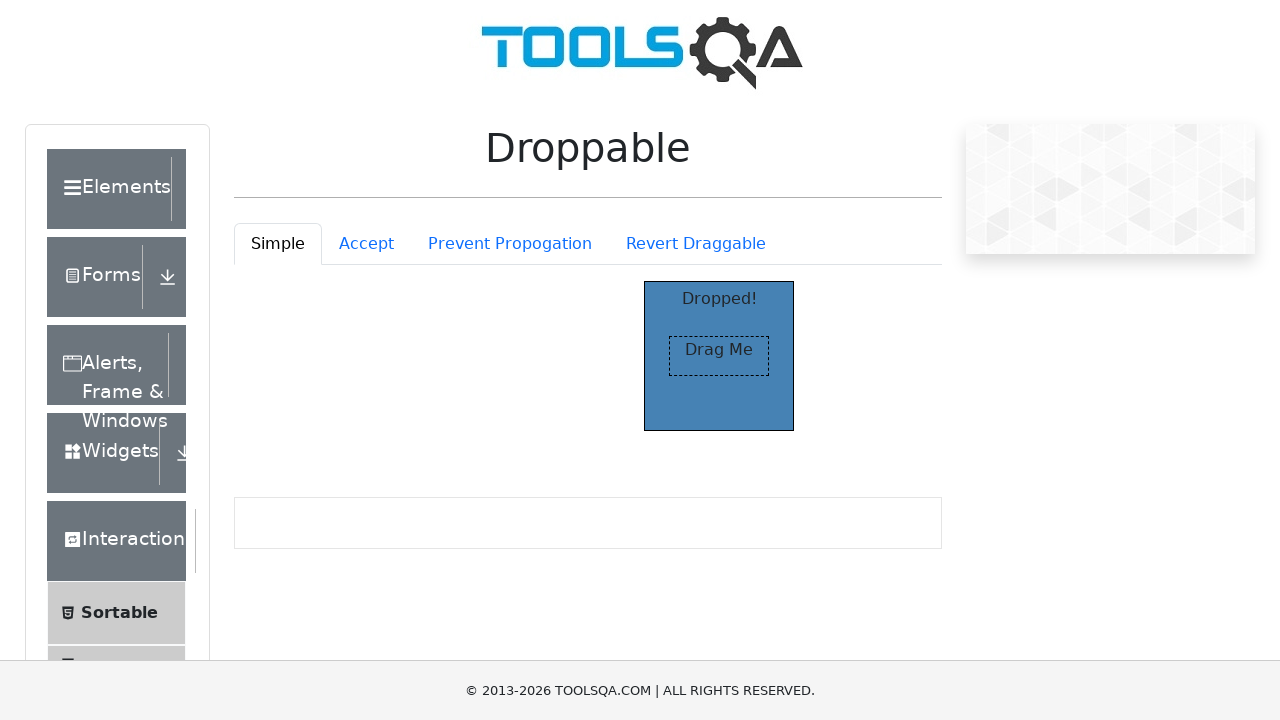